Tests filling the author name field in the review form using CSS selector

Starting URL: https://keybooks.ro/shop/cooking-with-love/

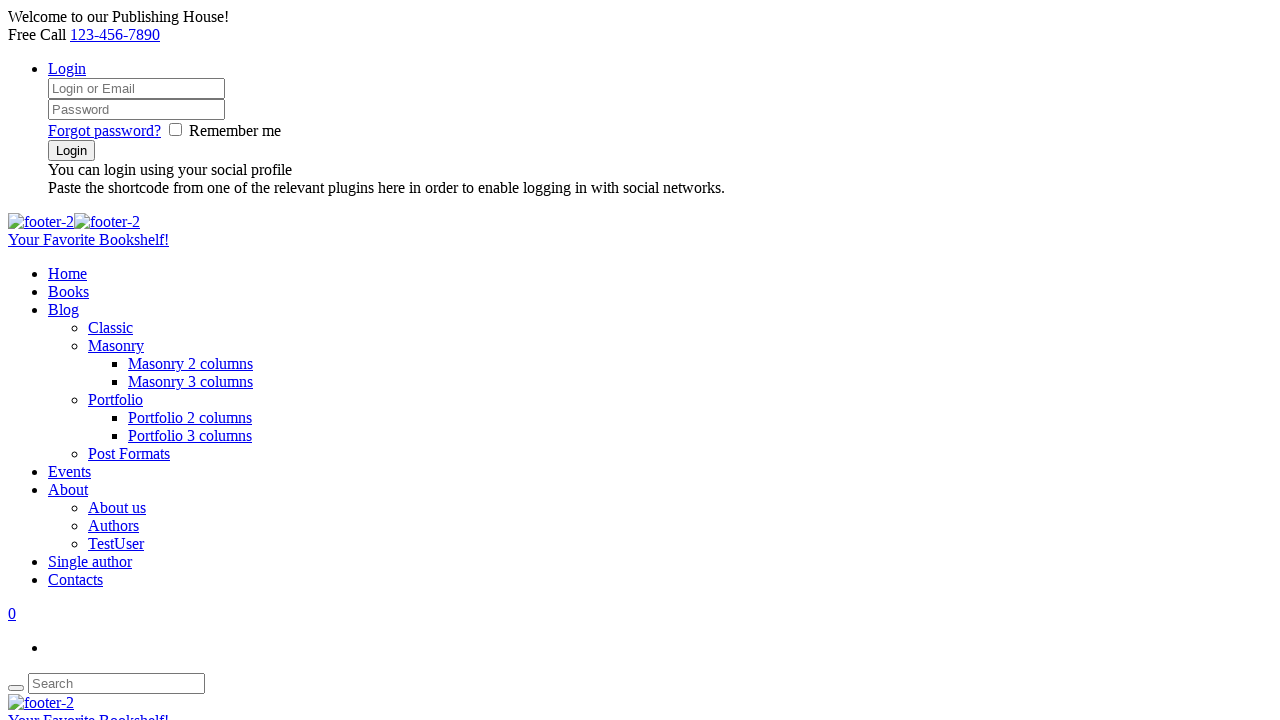

Filled author name field with 'John Smith' using CSS selector on input[name='author']
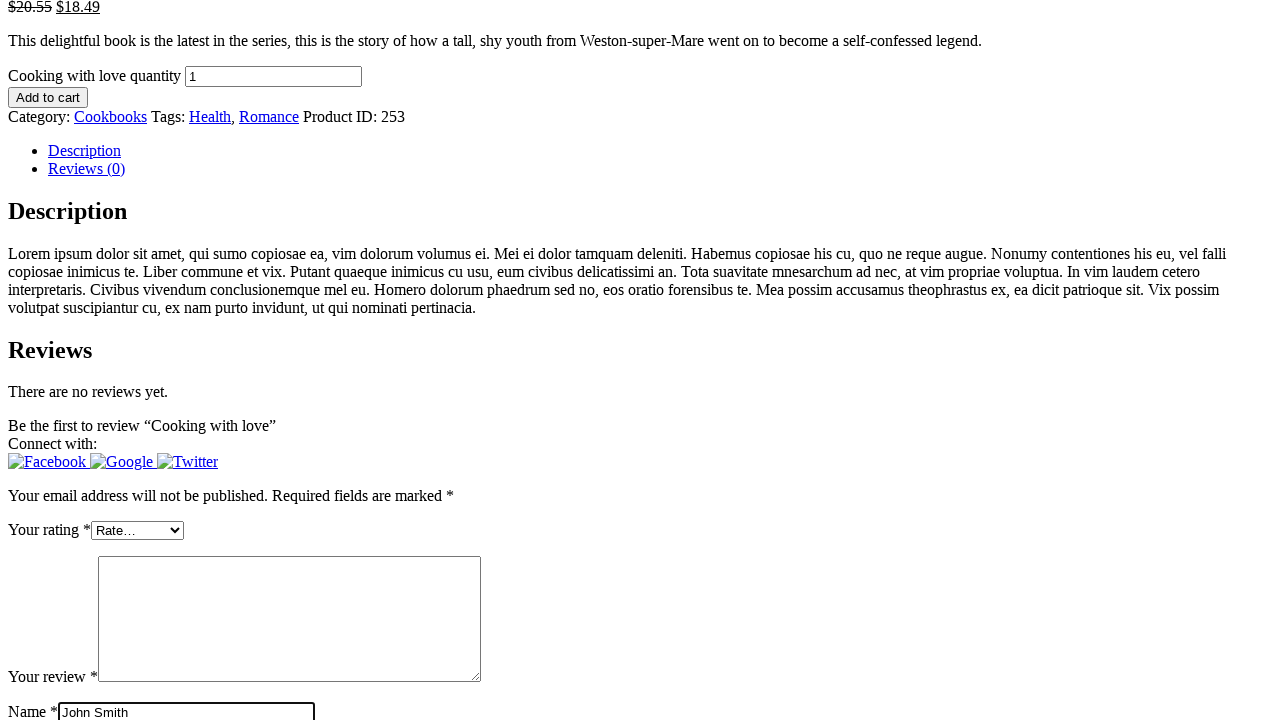

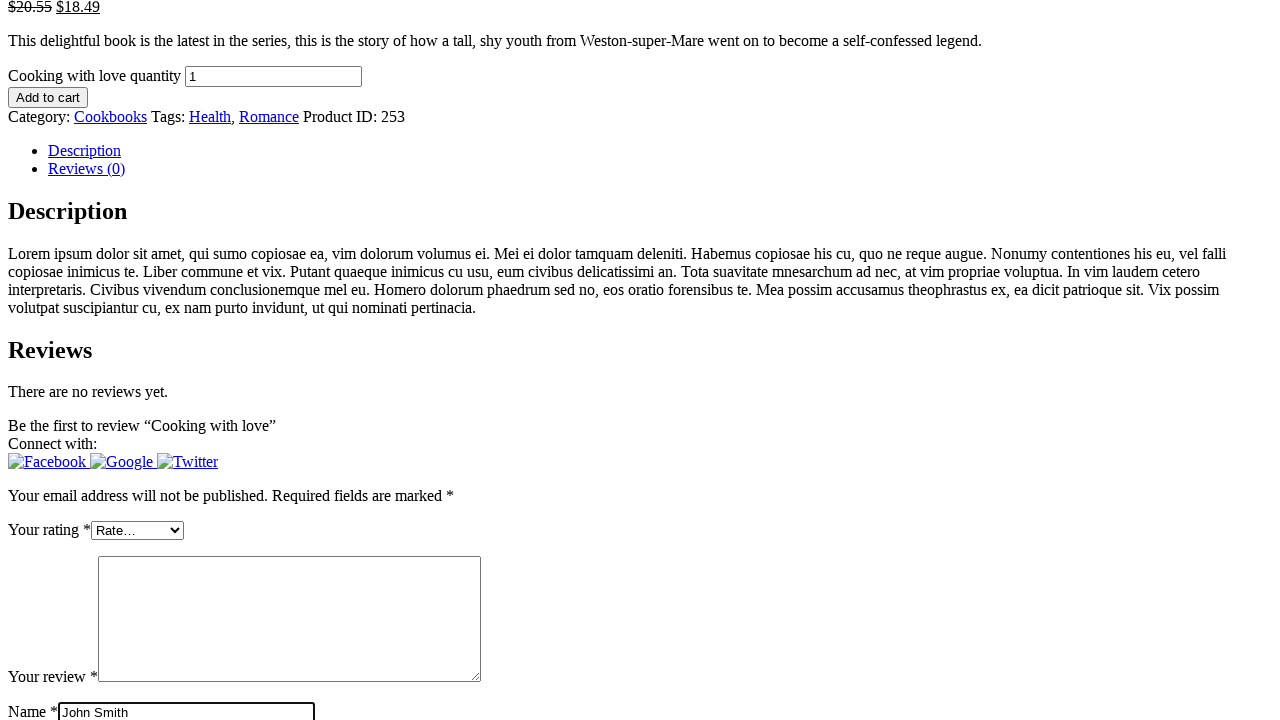